Tests that the brand logo displays correct text "GREENKART" and is a single element

Starting URL: https://rahulshettyacademy.com/seleniumPractise/#/

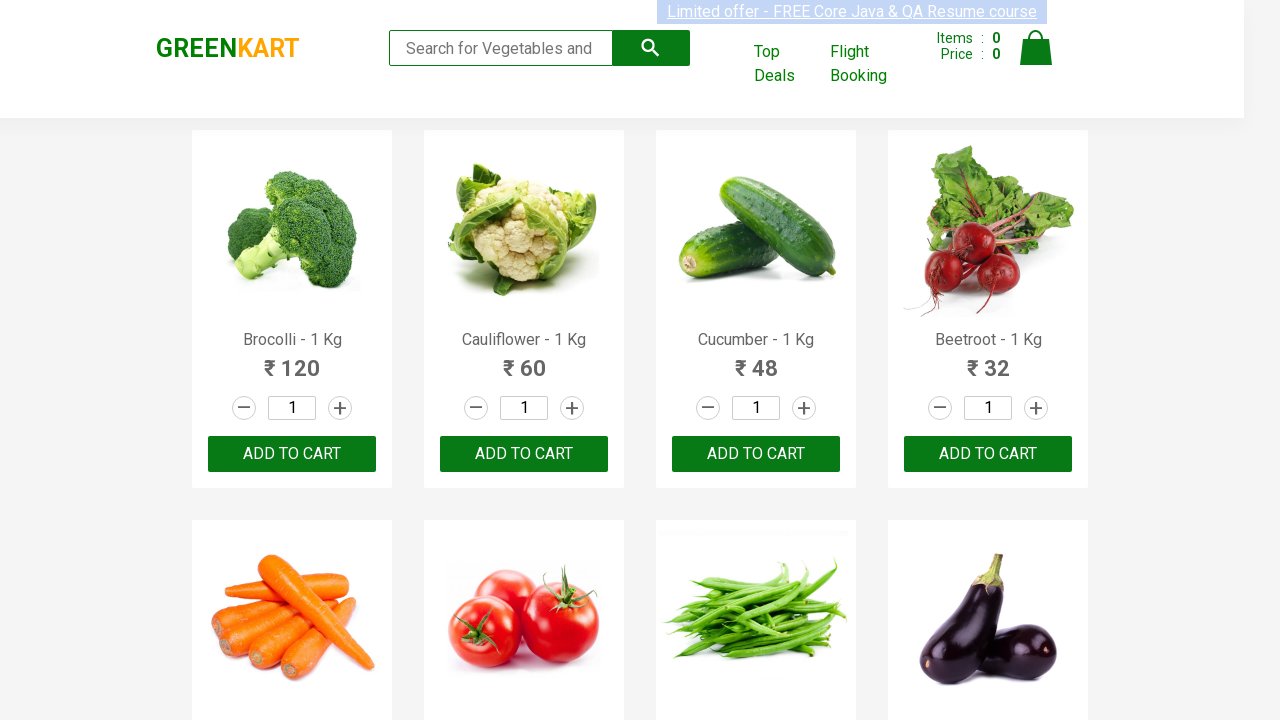

Brand element located and waited for visibility
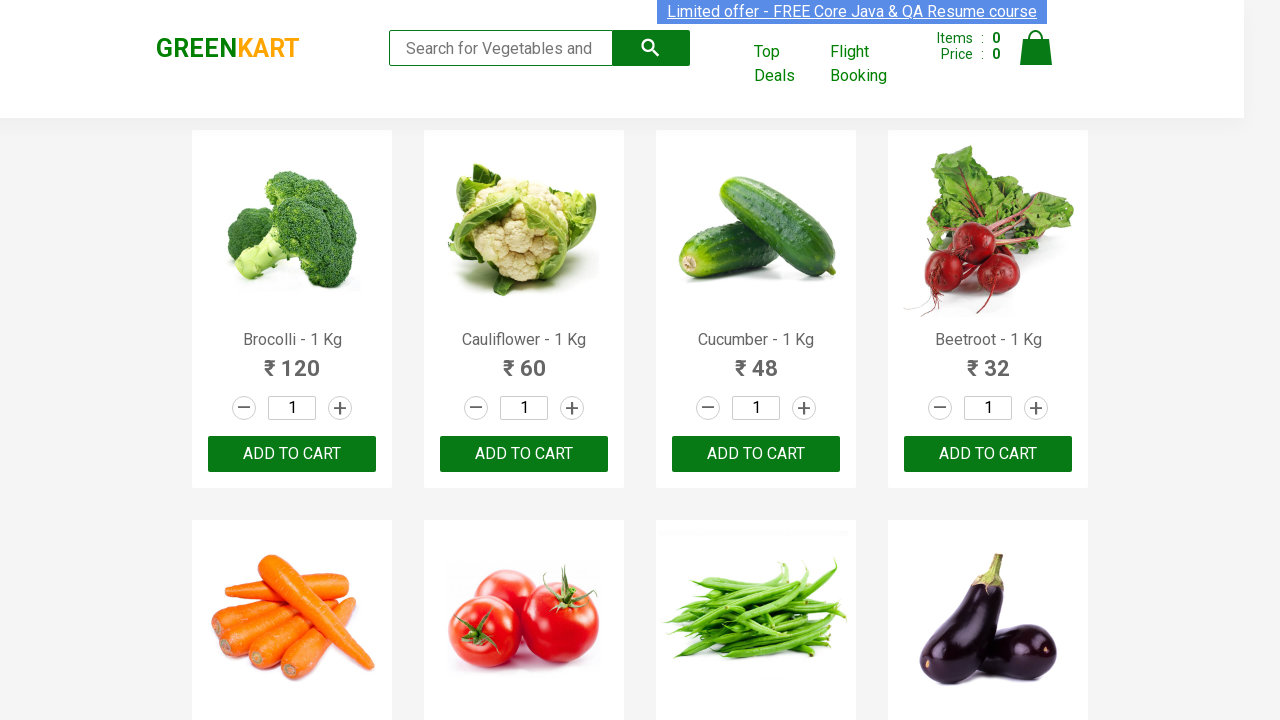

Verified brand element displays correct text 'GREENKART'
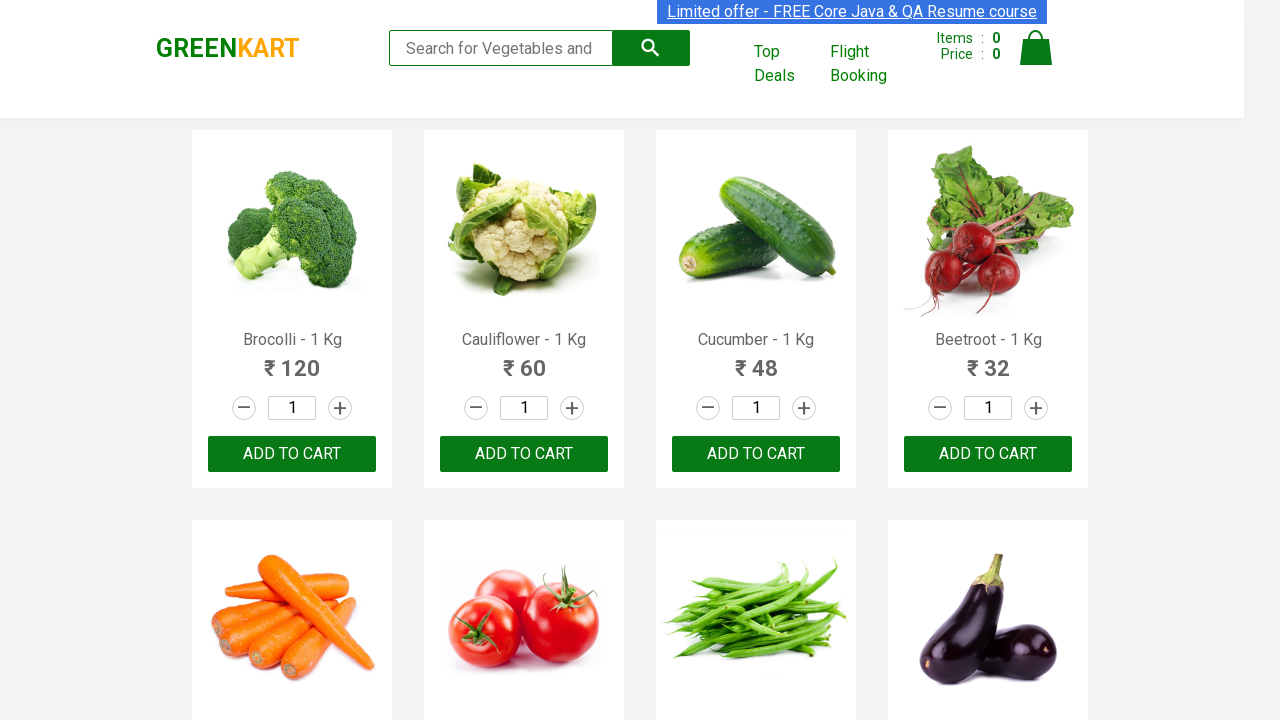

Verified brand element is a single element
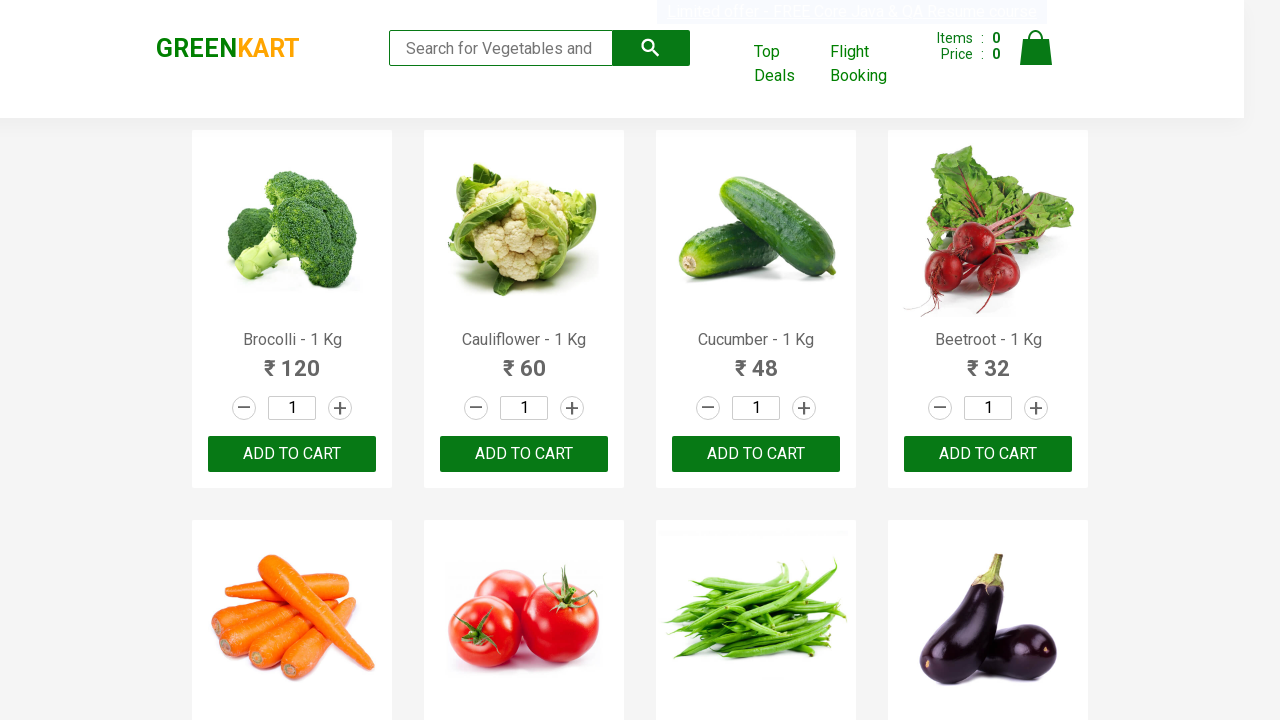

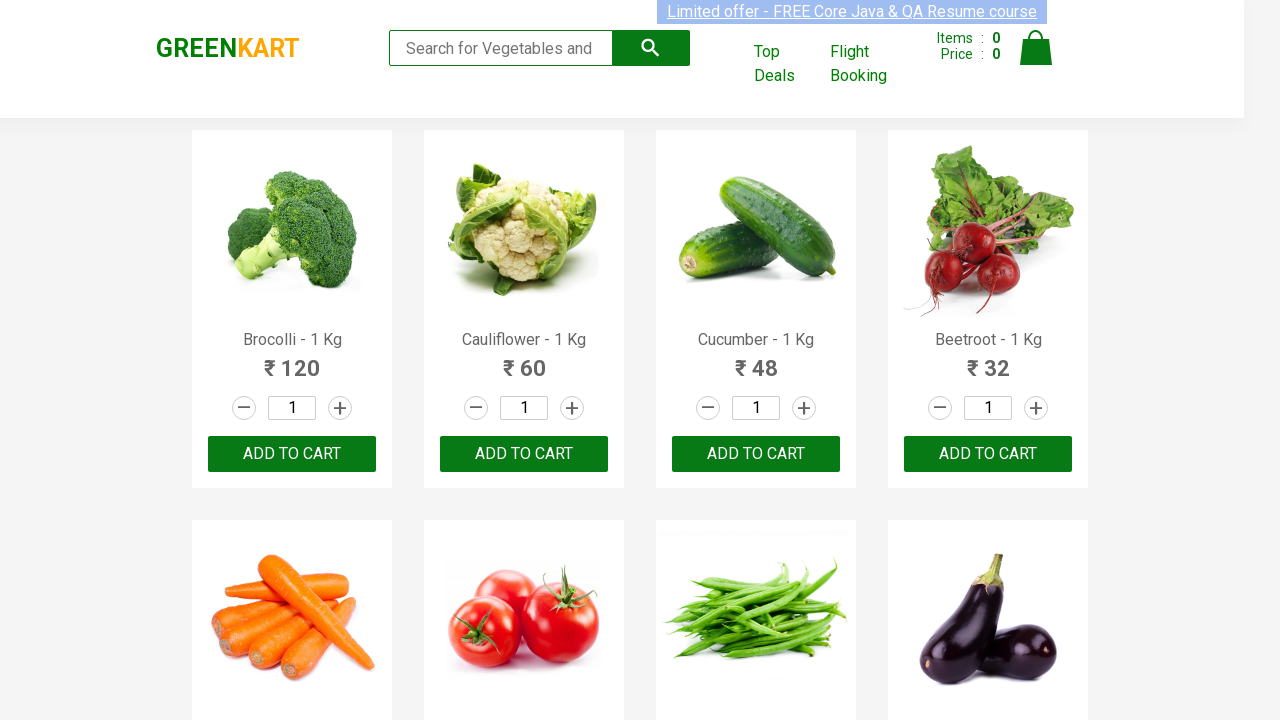